Navigates to GitHub's homepage and verifies the page loads successfully by checking the page title

Starting URL: https://github.com

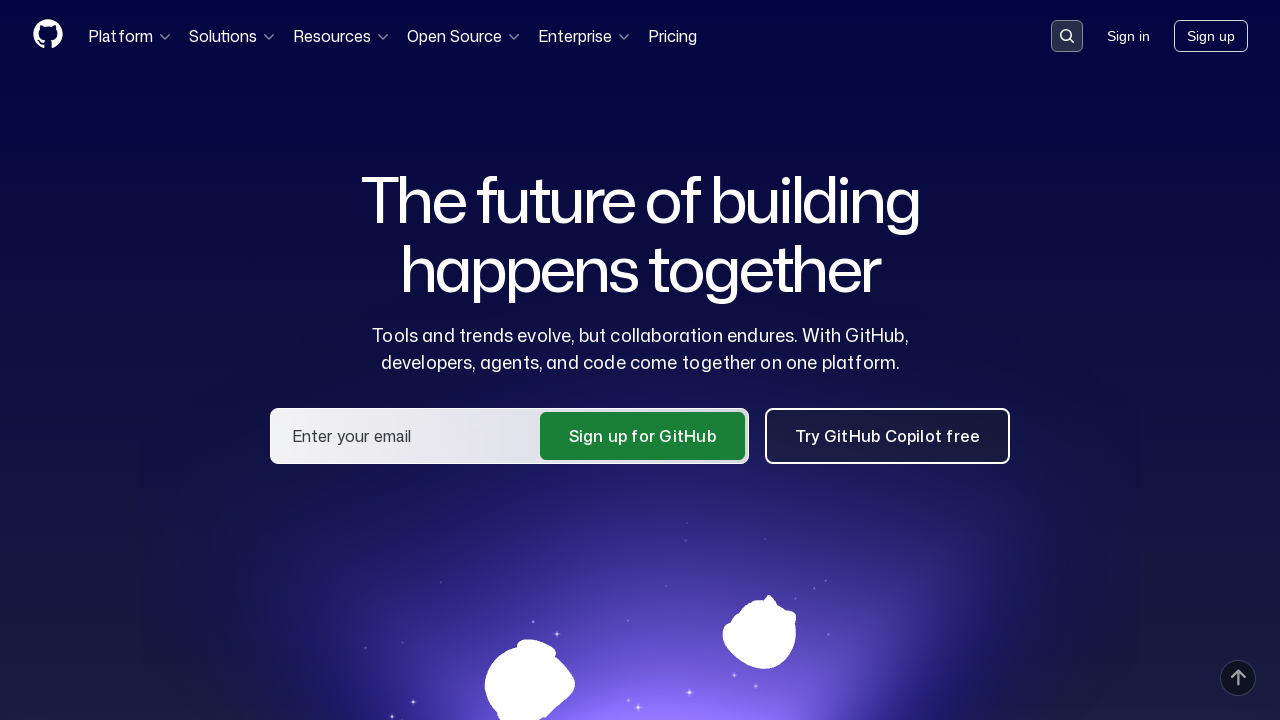

Navigated to GitHub homepage at https://github.com
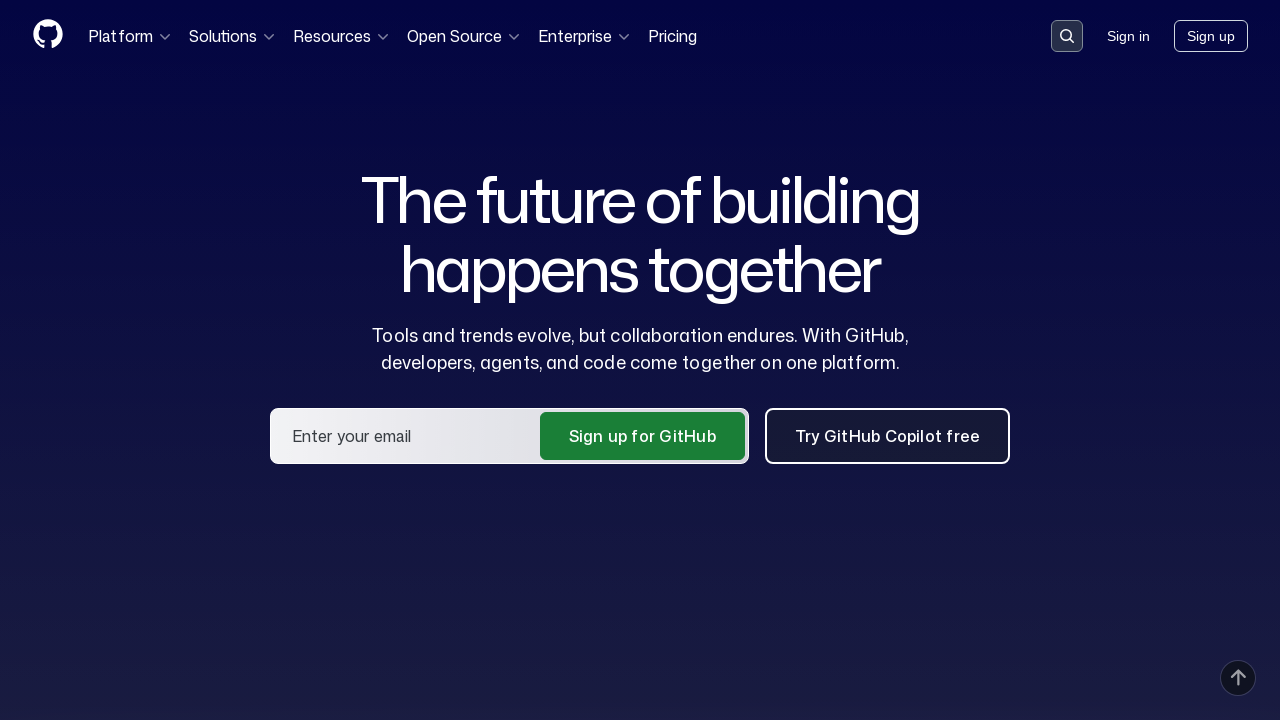

Page reached domcontentloaded state
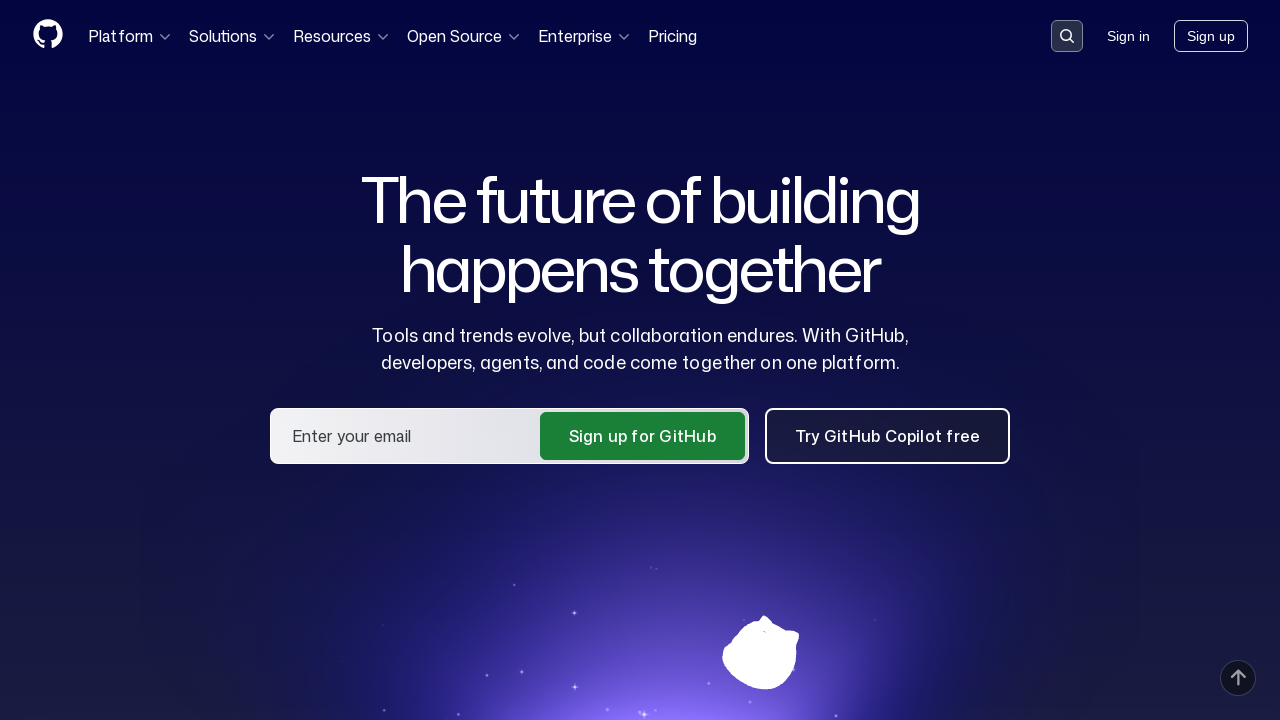

Retrieved page title: 'GitHub · Change is constant. GitHub keeps you ahead. · GitHub'
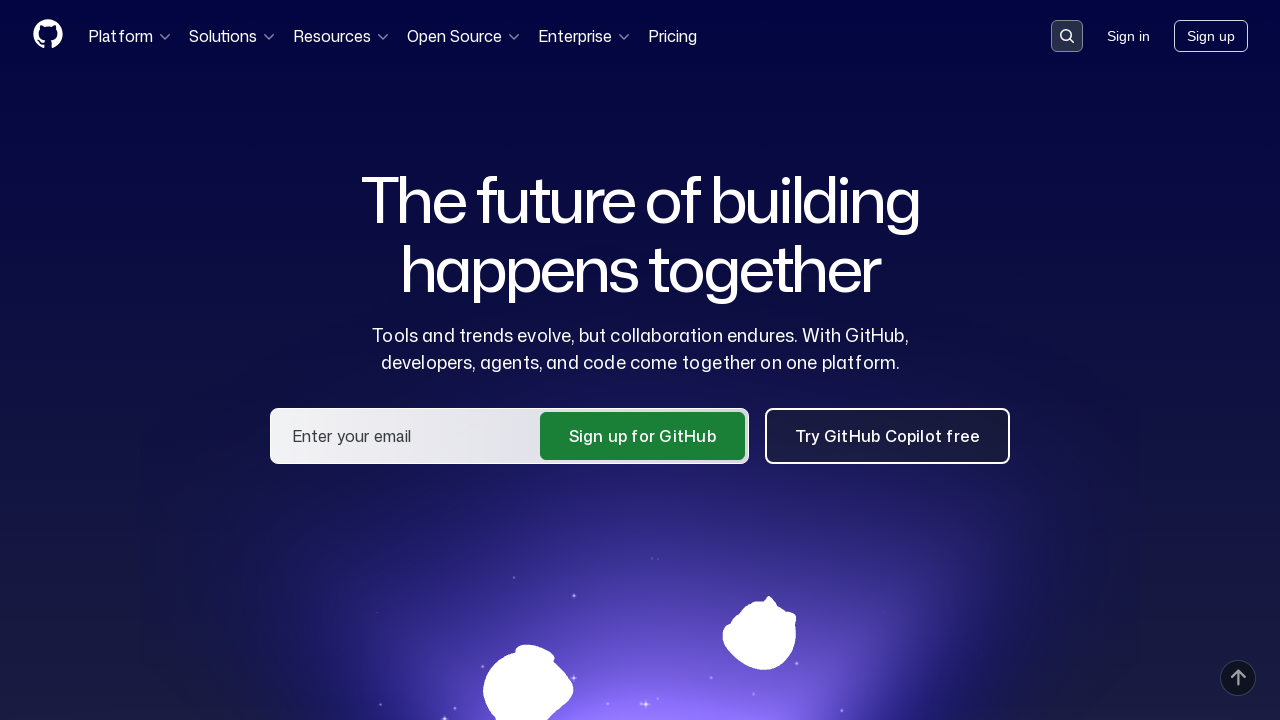

Verified that 'GitHub' is present in page title
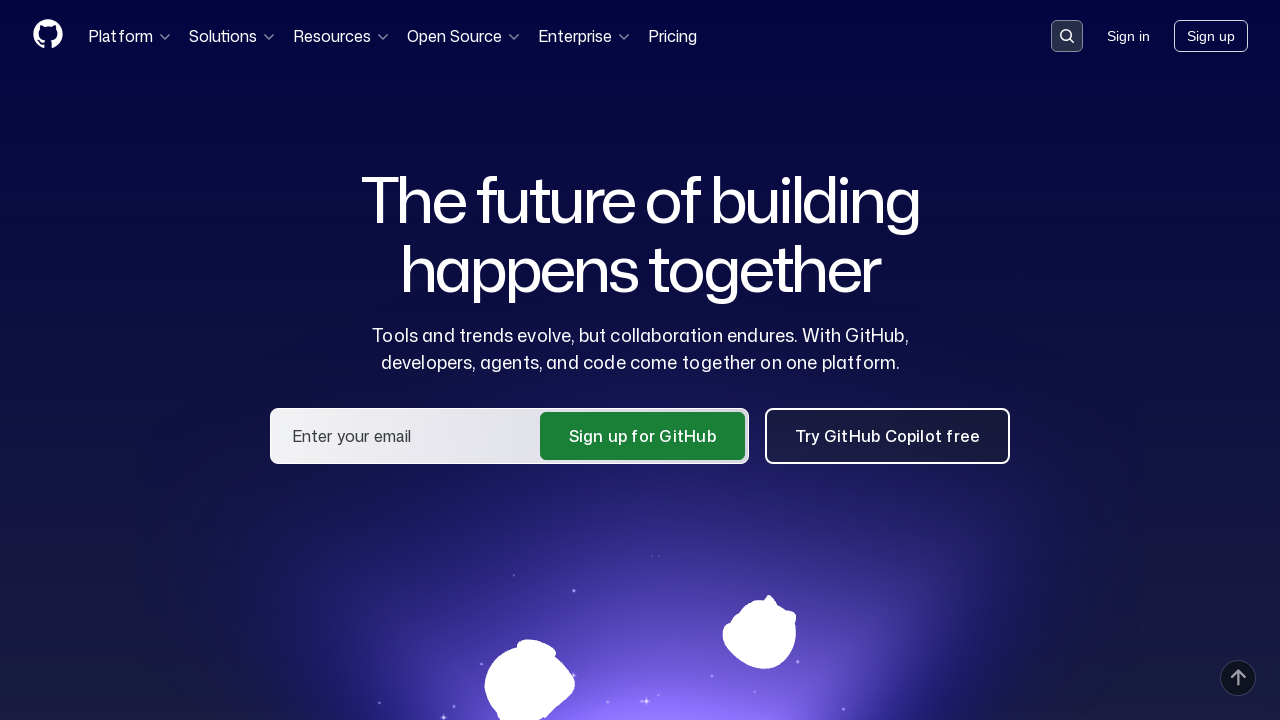

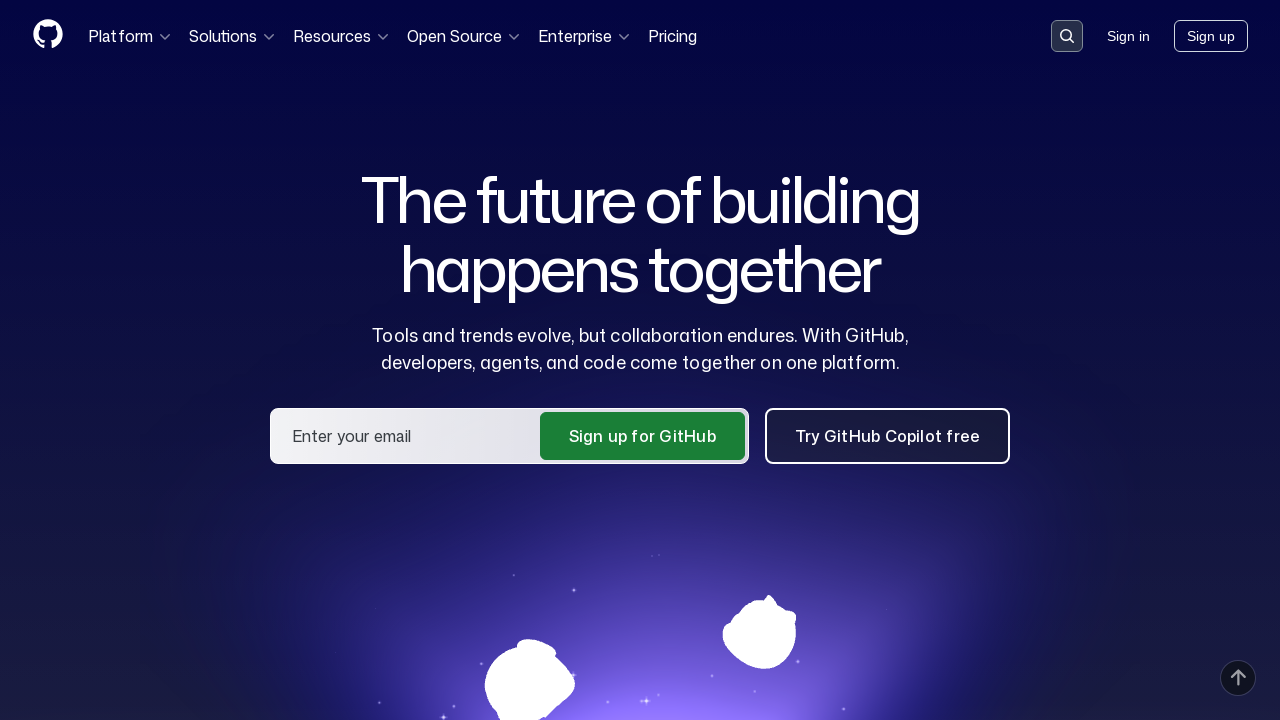